Navigates to AccuWeather forecast page for Andover and verifies that temperature and weather condition elements are displayed

Starting URL: https://www.accuweather.com/en/us/andover/55304/minute-weather-forecast/2248193

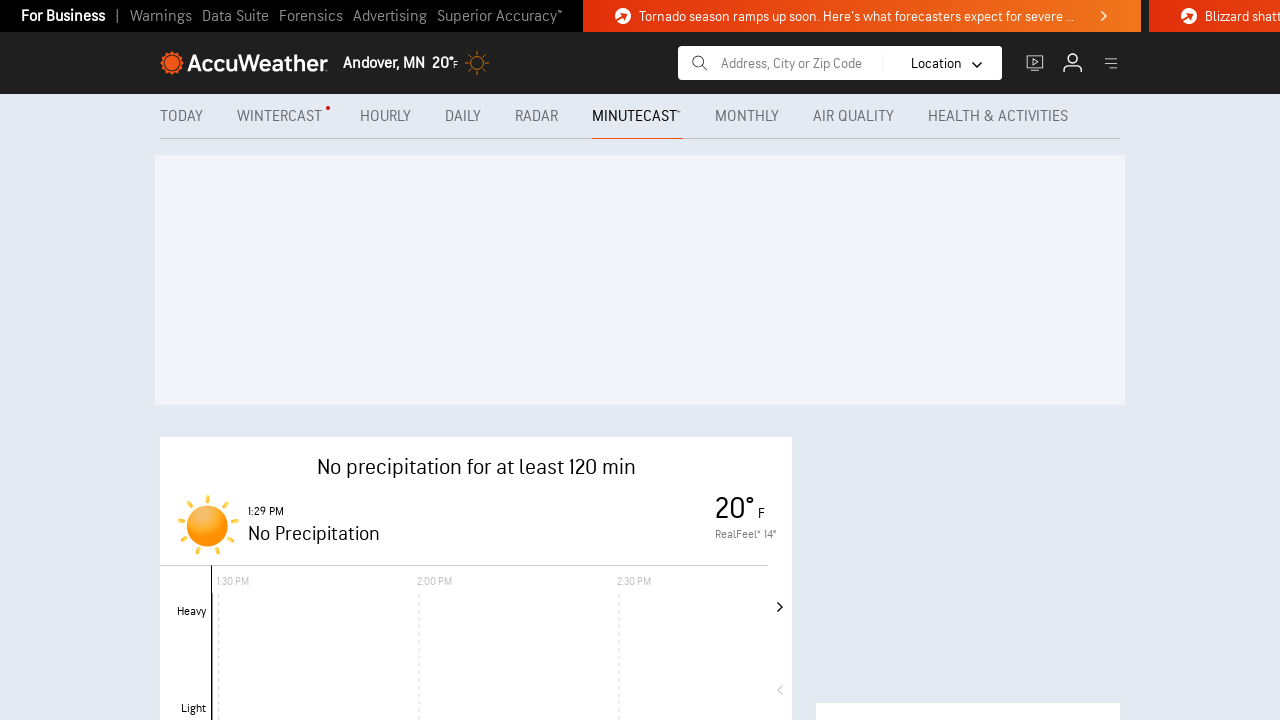

Navigated to AccuWeather forecast page for Andover
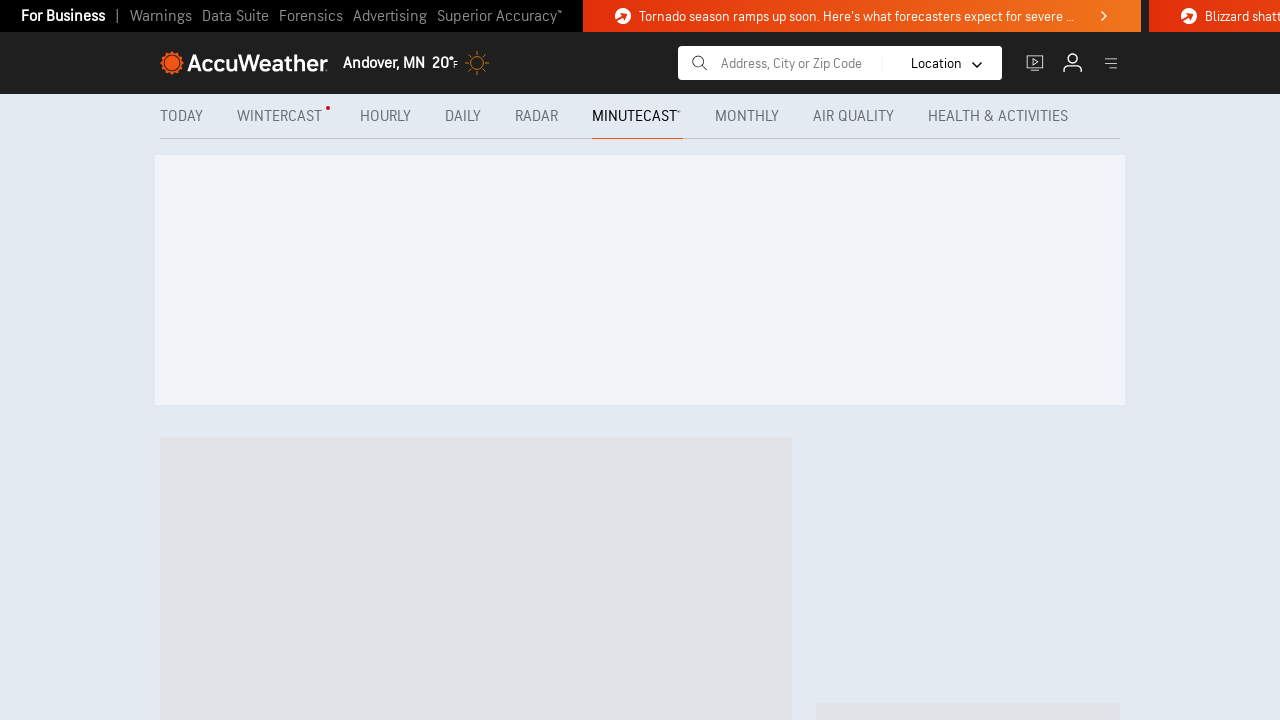

Temperature element loaded and visible
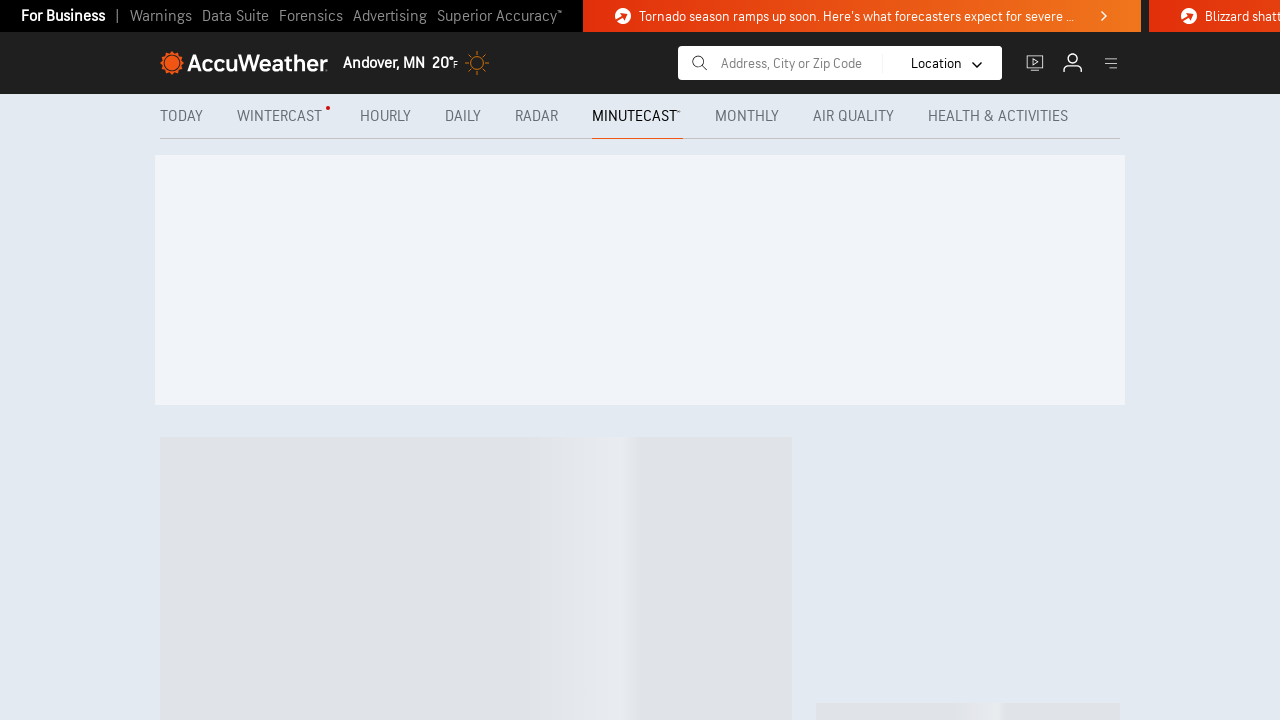

Weather condition element loaded and visible
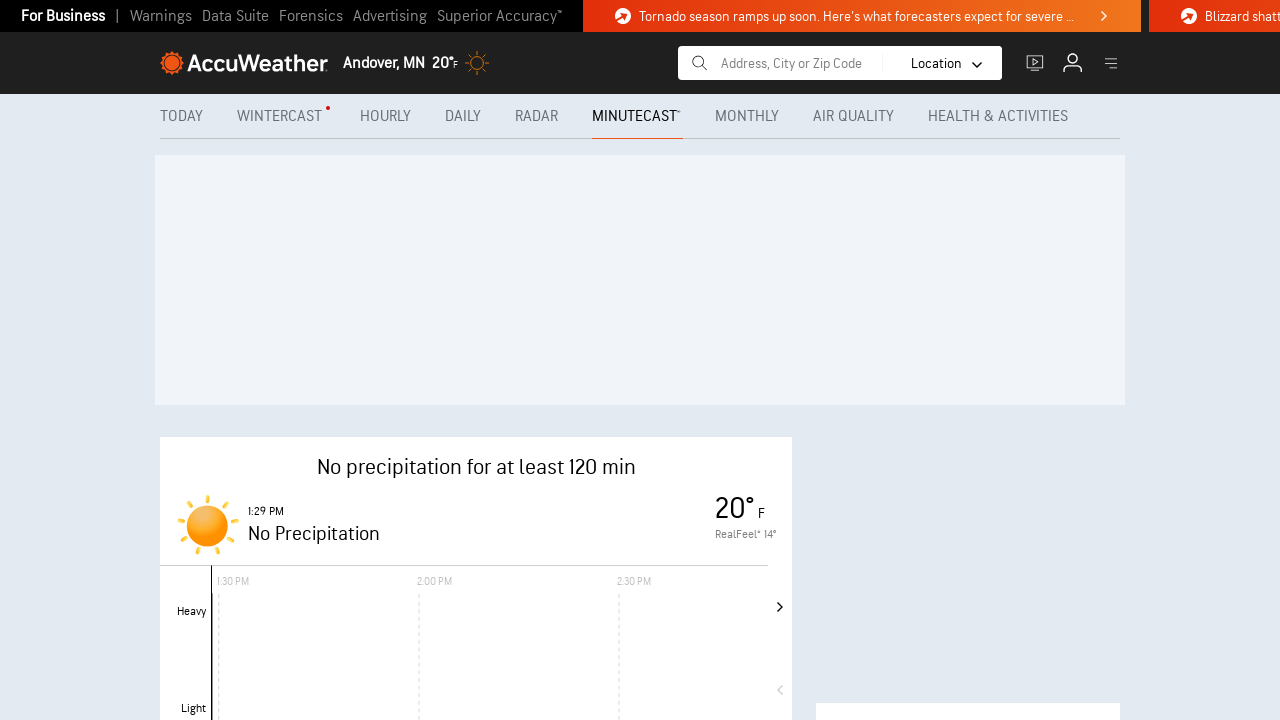

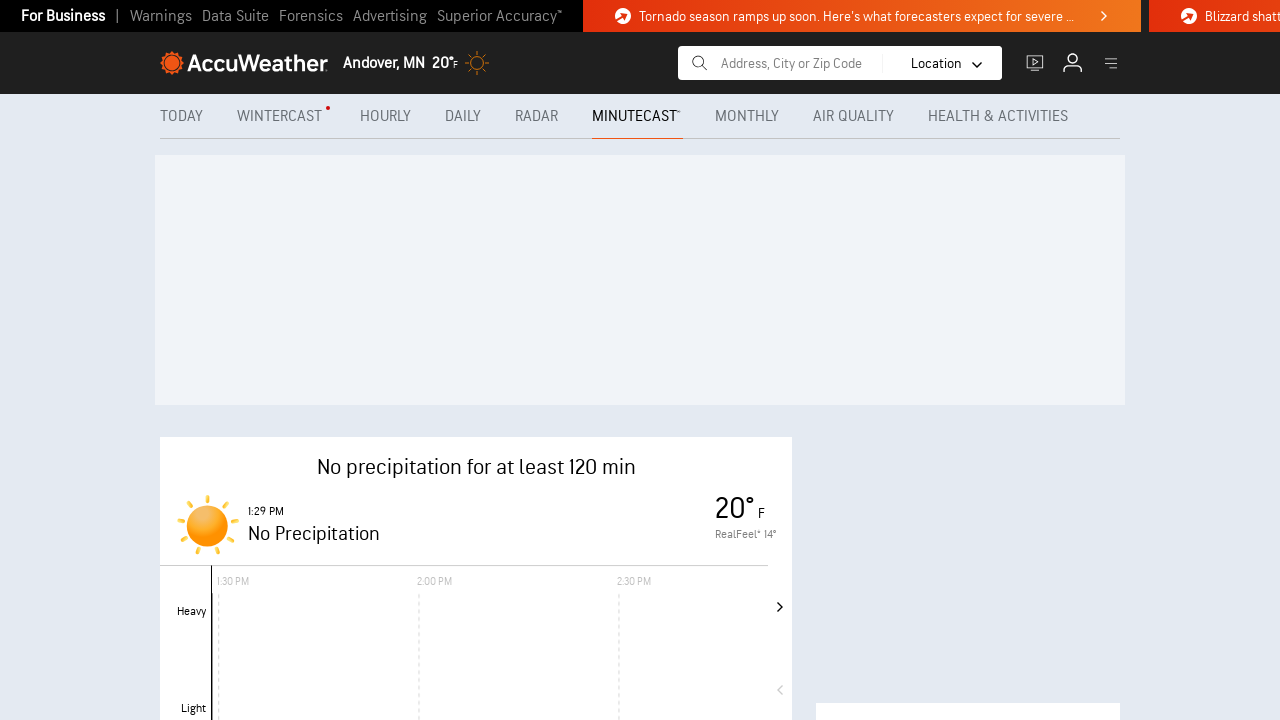